Navigates to the drag and drop page and drags element A onto element B

Starting URL: https://the-internet.herokuapp.com/

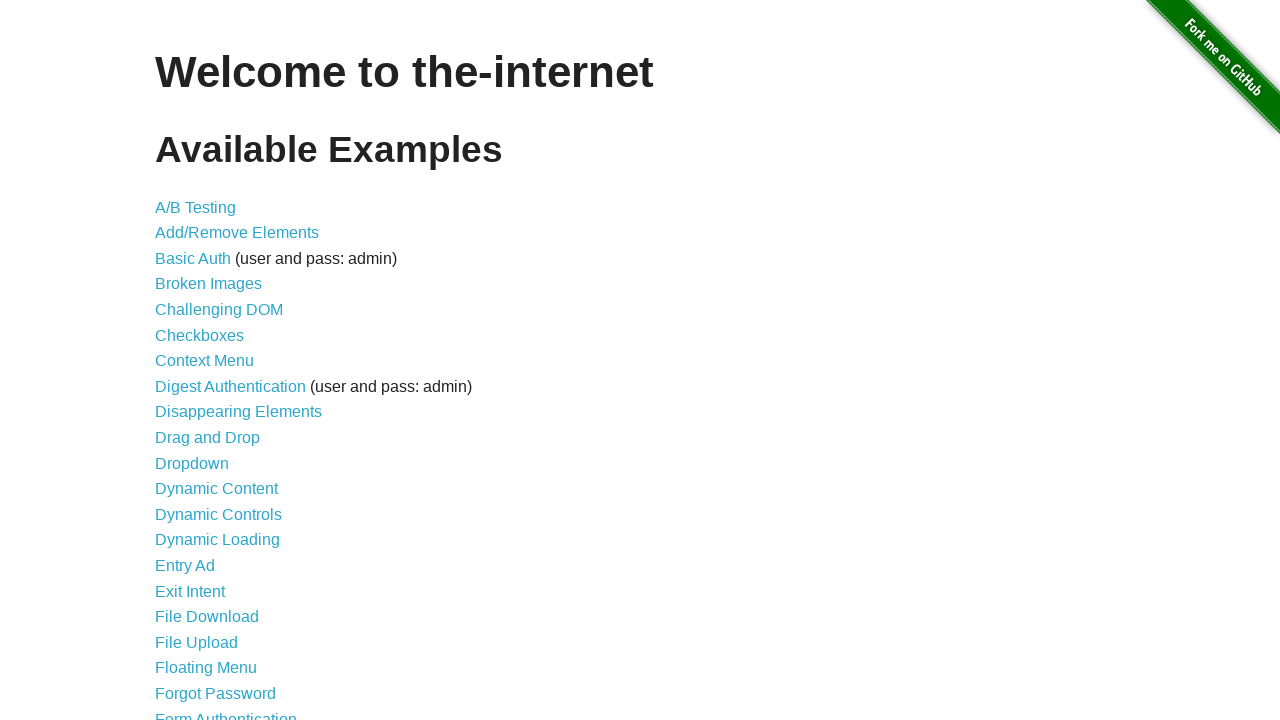

Clicked on Drag and Drop link at (208, 438) on a[href='/drag_and_drop']
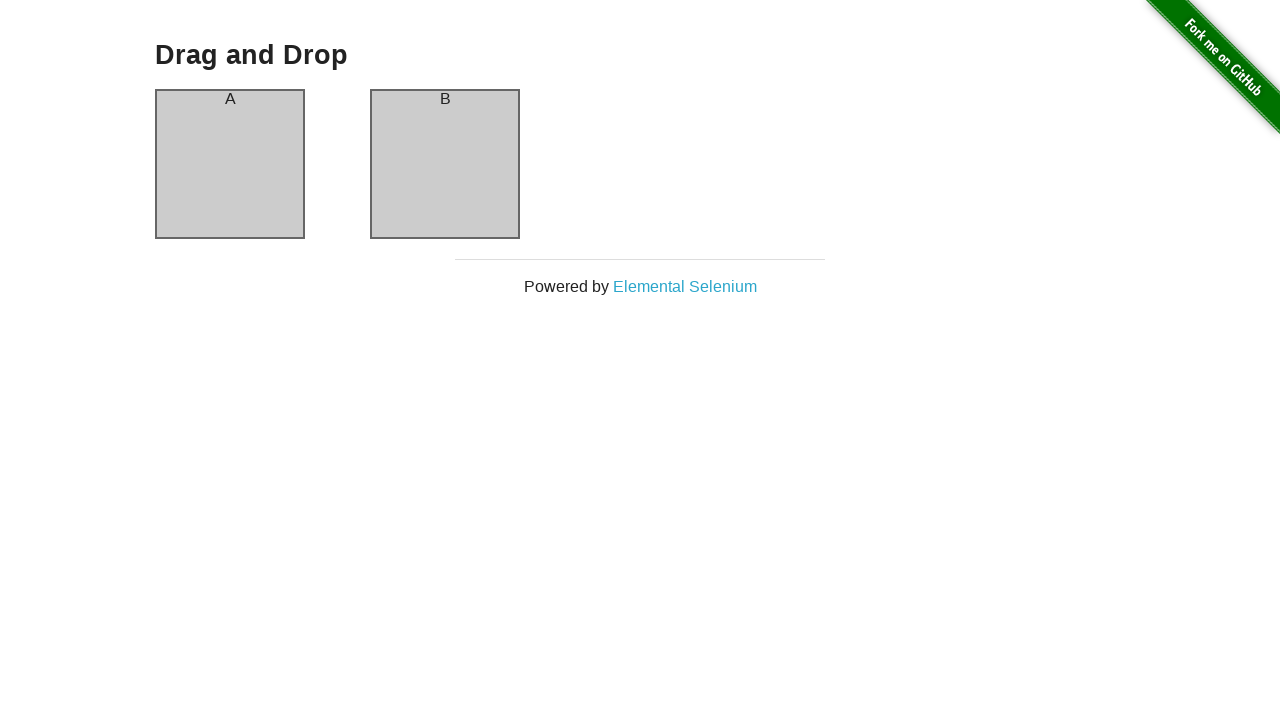

Element A loaded
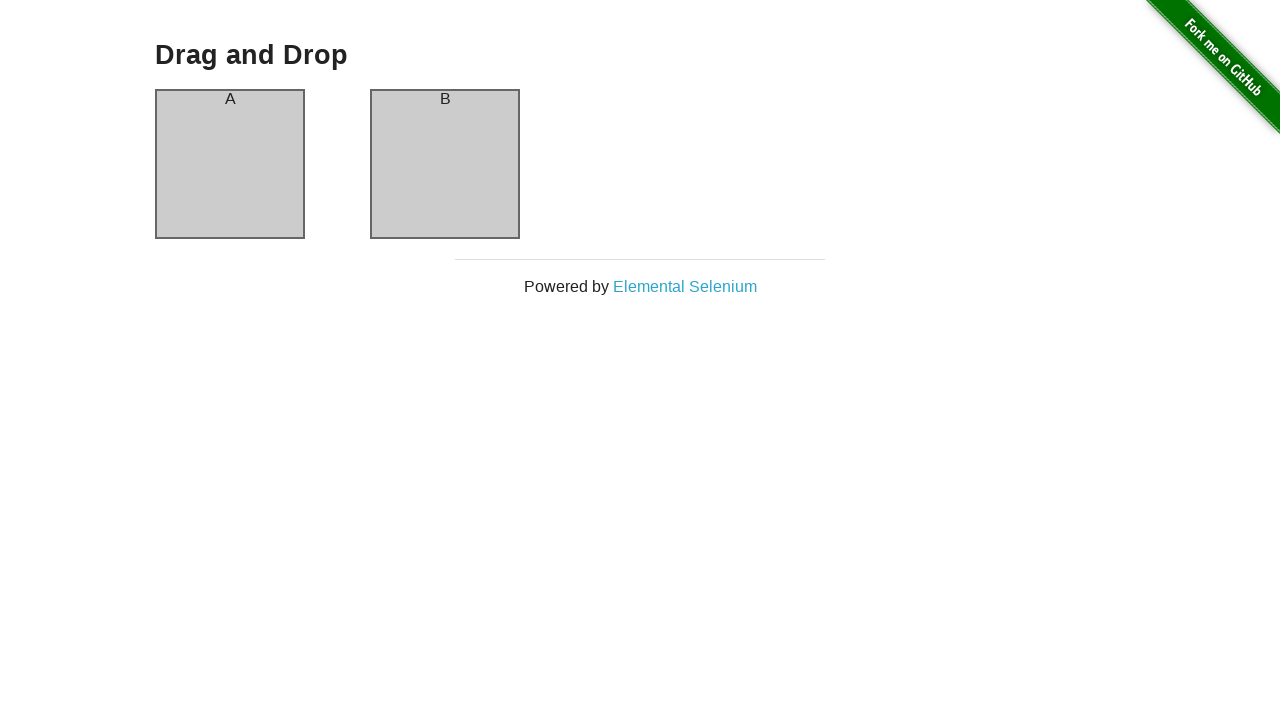

Element B loaded
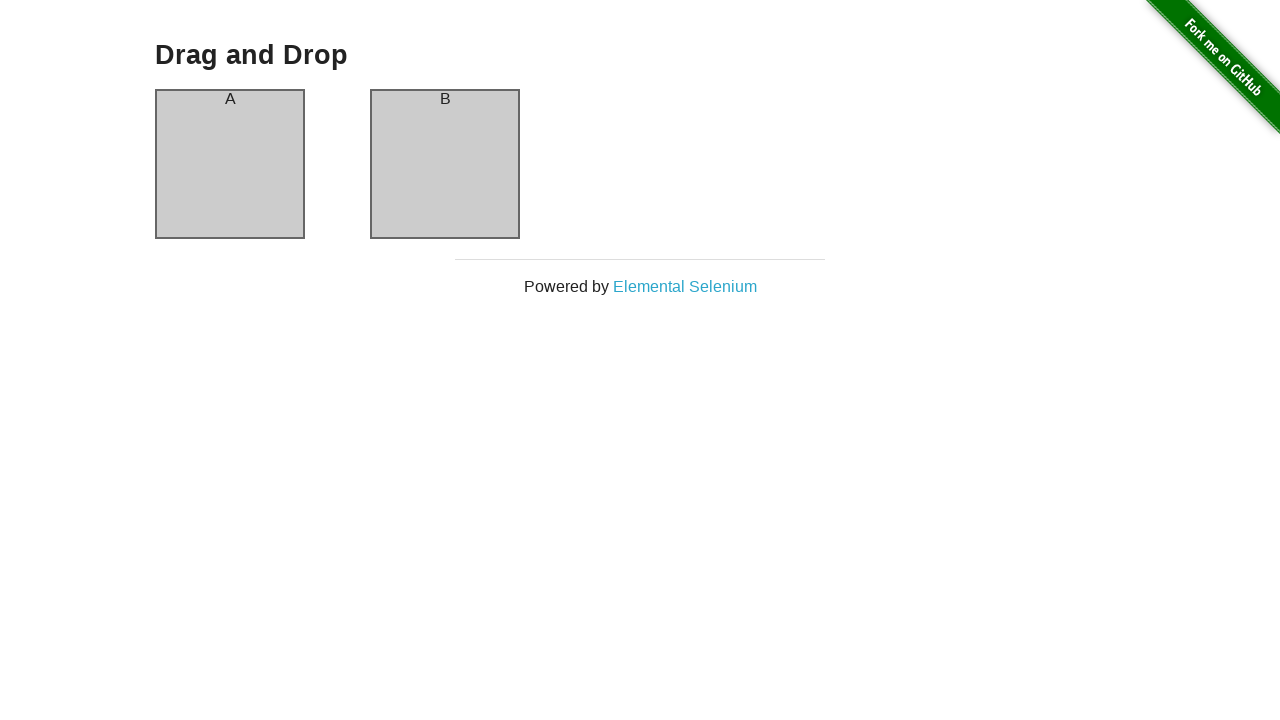

Dragged element A onto element B at (445, 164)
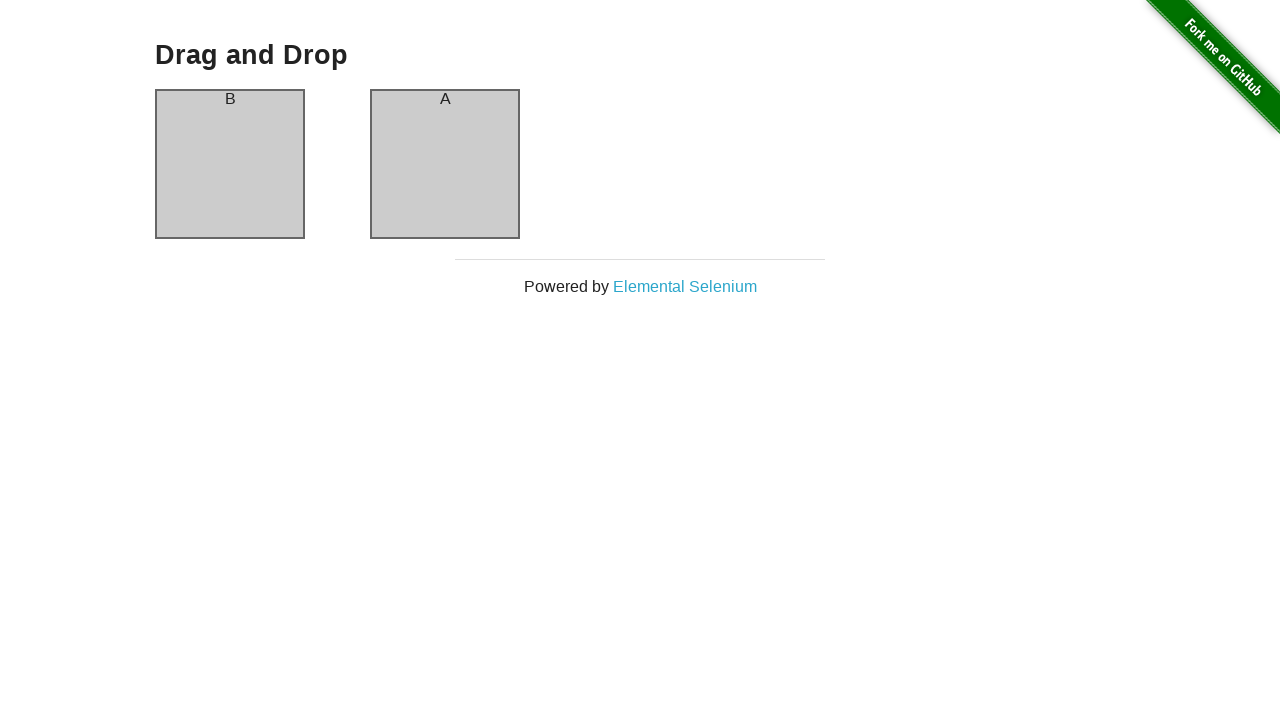

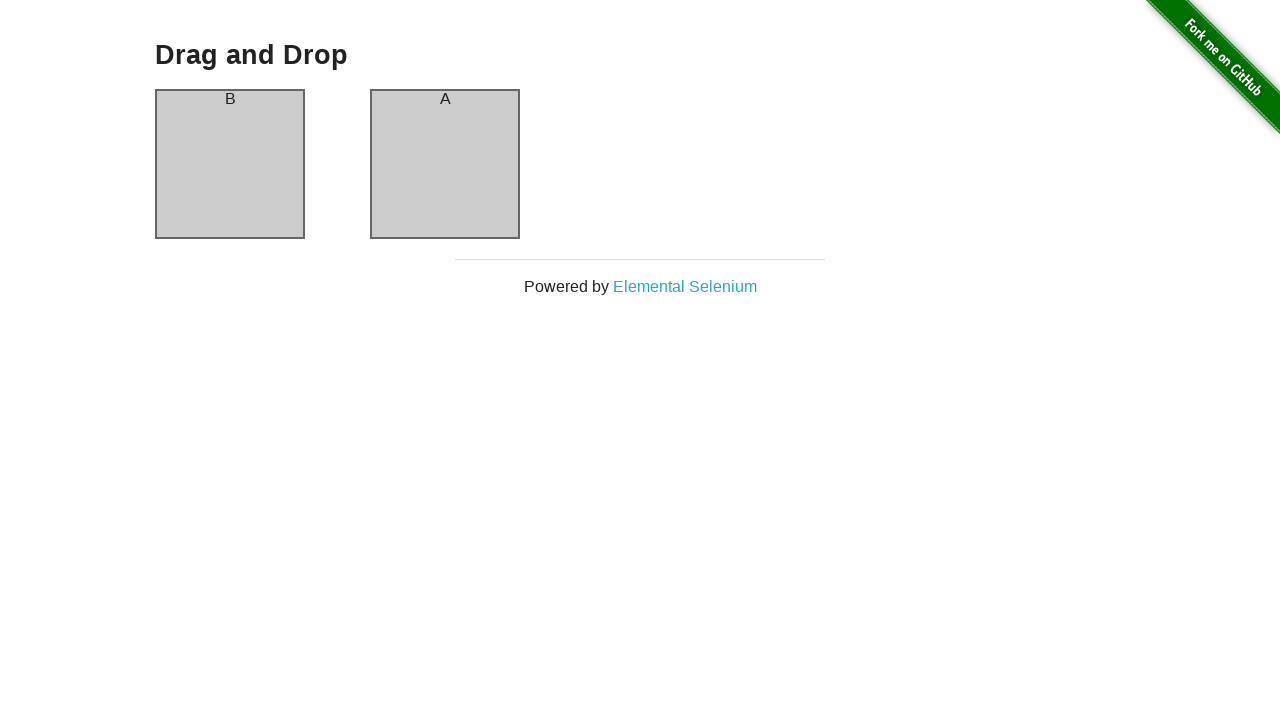